Tests dropdown selection functionality by selecting different options from a dropdown menu and verifying the selections

Starting URL: https://rahulshettyacademy.com/AutomationPractice/

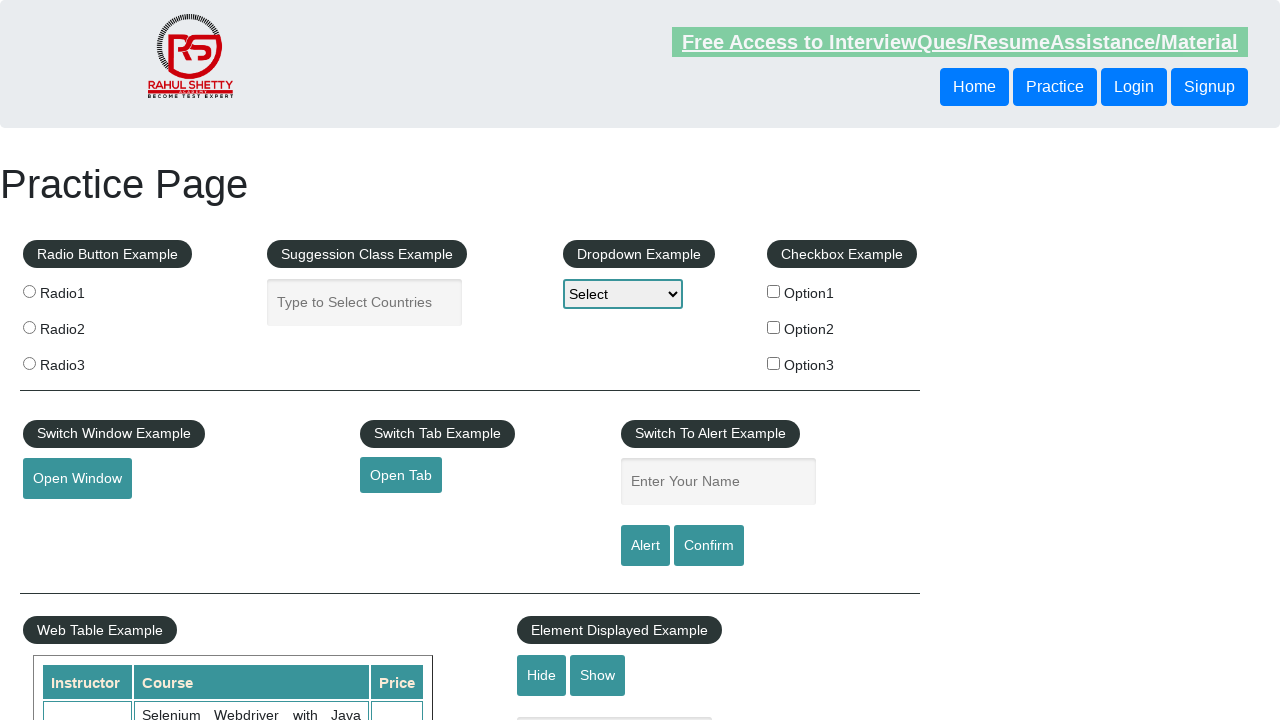

Selected 'Option2' from dropdown menu on #dropdown-class-example
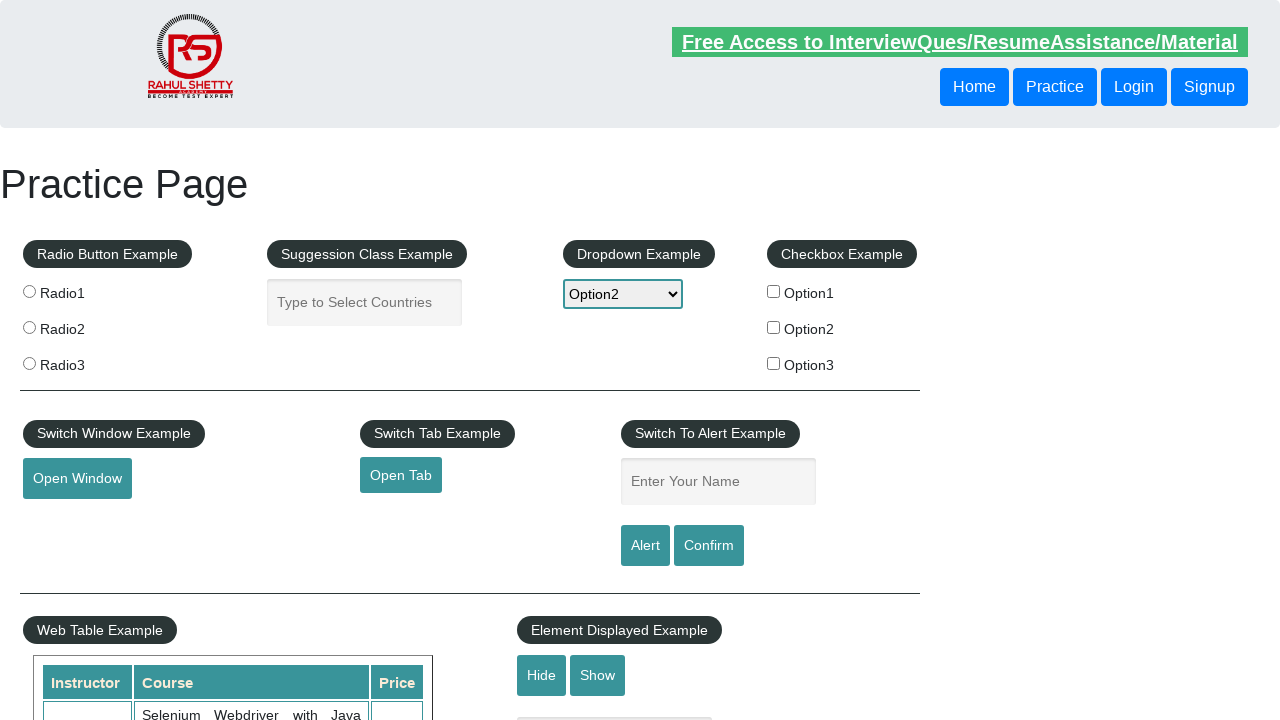

Verified that Option2 is selected in dropdown
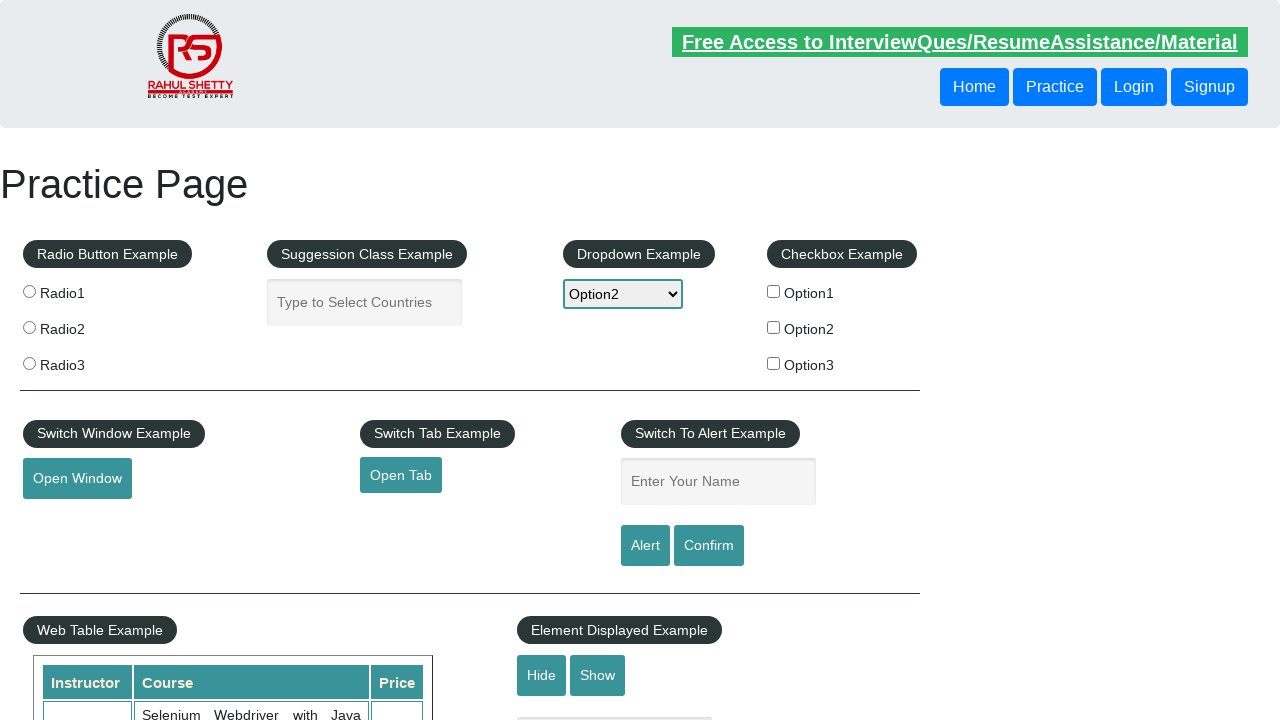

Selected 'Option3' from dropdown menu on #dropdown-class-example
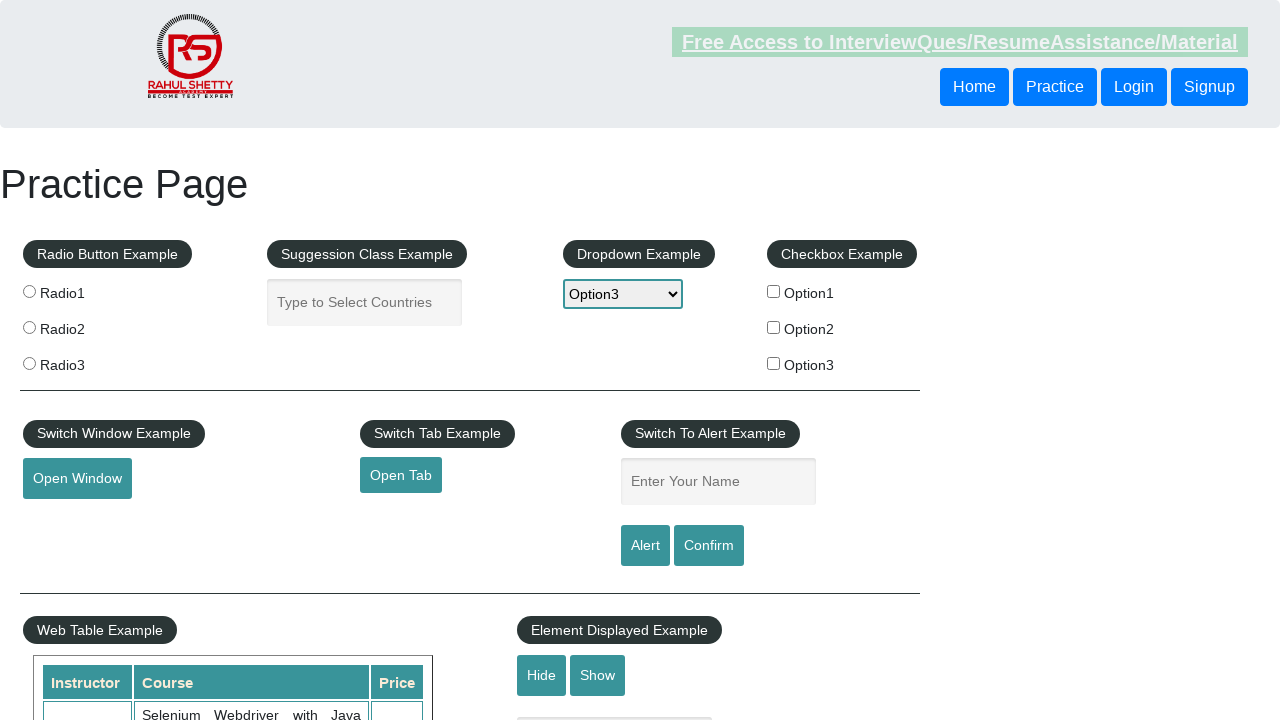

Verified that Option3 is selected in dropdown
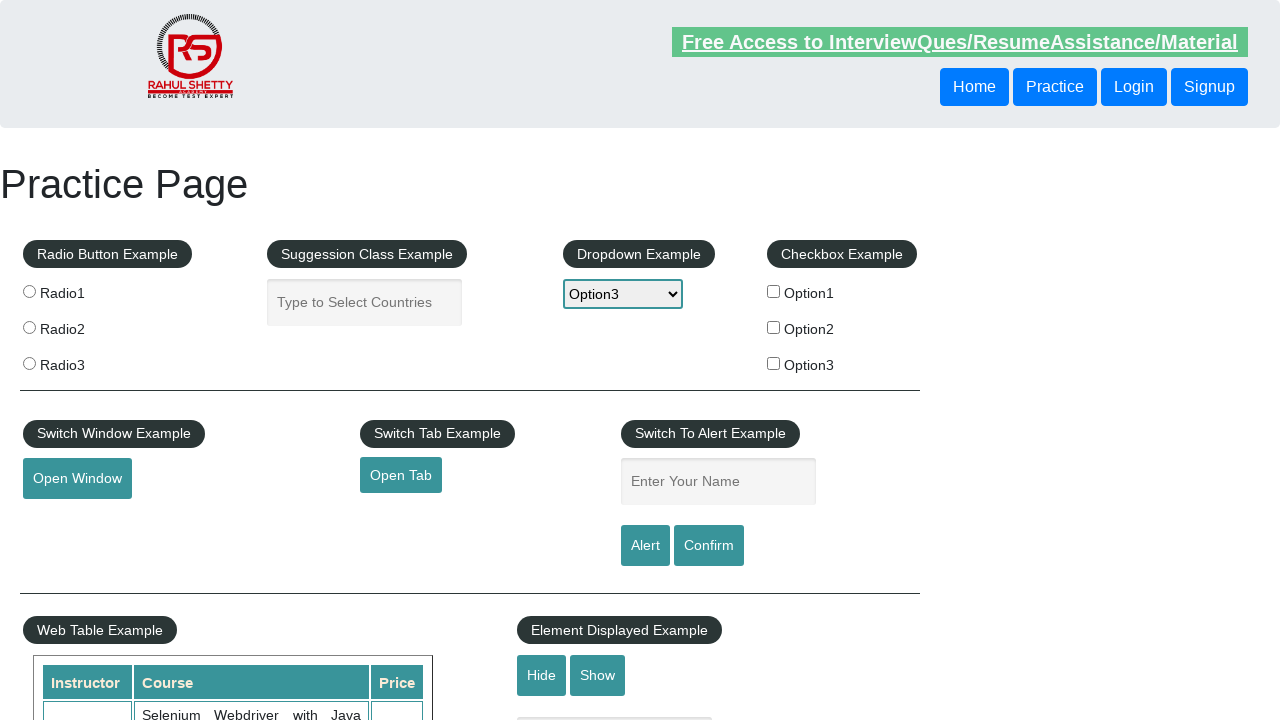

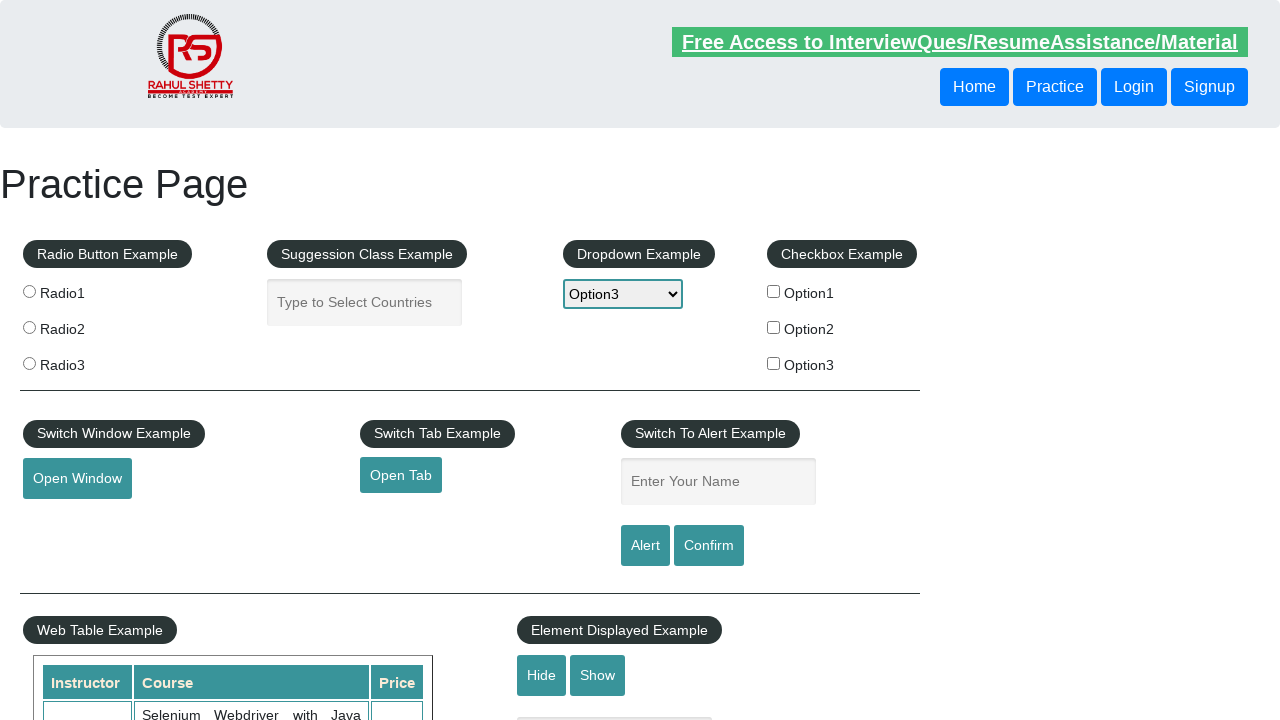